Tests clicking a confirm button that shows a confirmation dialog and accepting it

Starting URL: https://demoqa.com/alerts

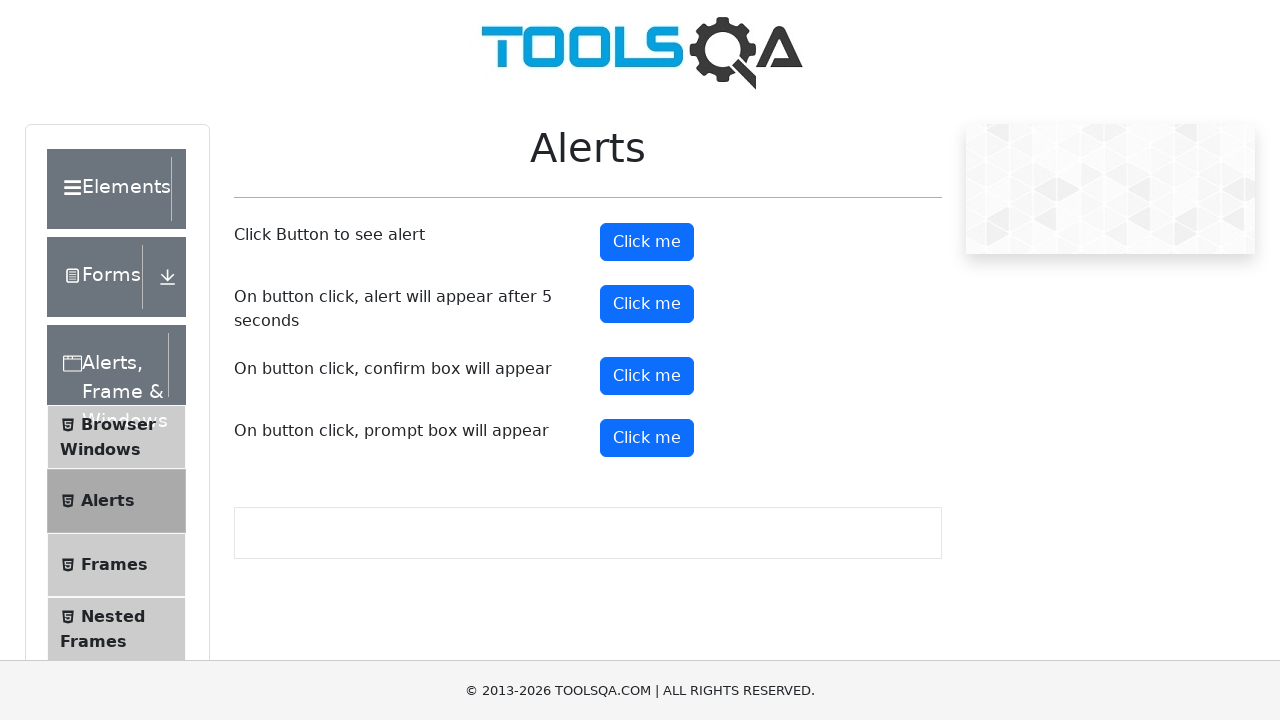

Waited for confirm button to become visible
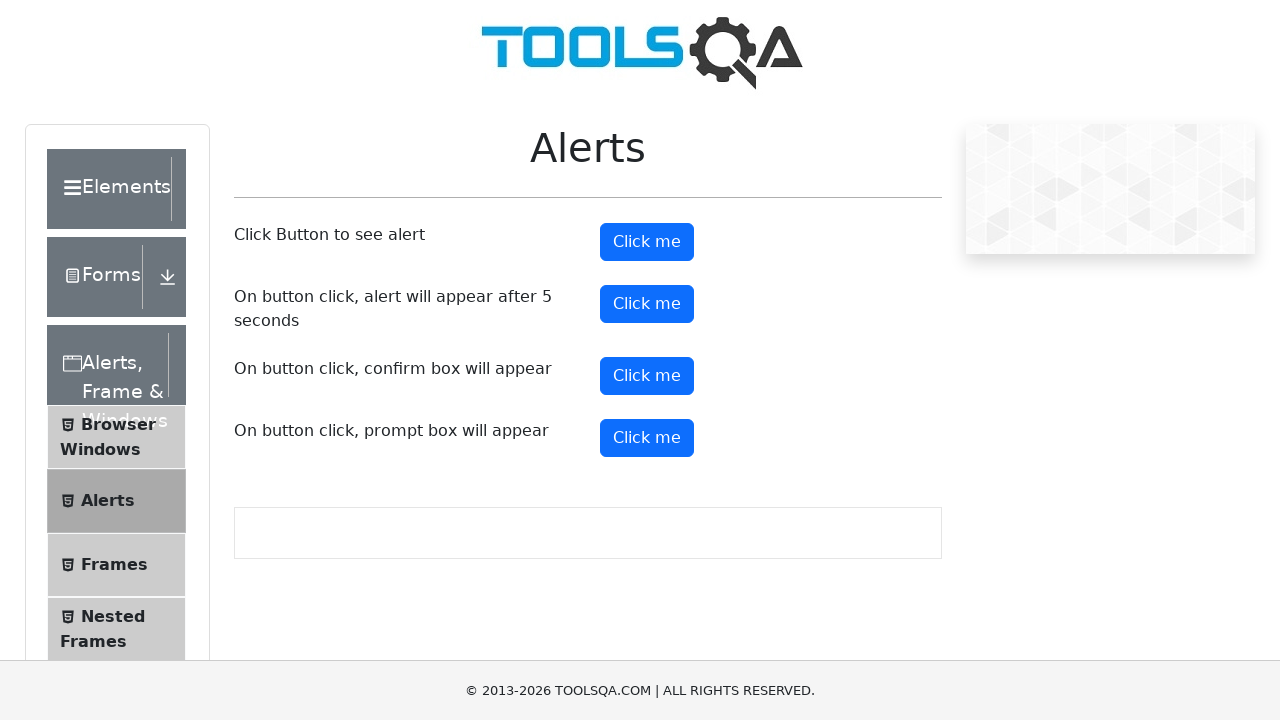

Set up dialog handler to accept confirmation dialogs
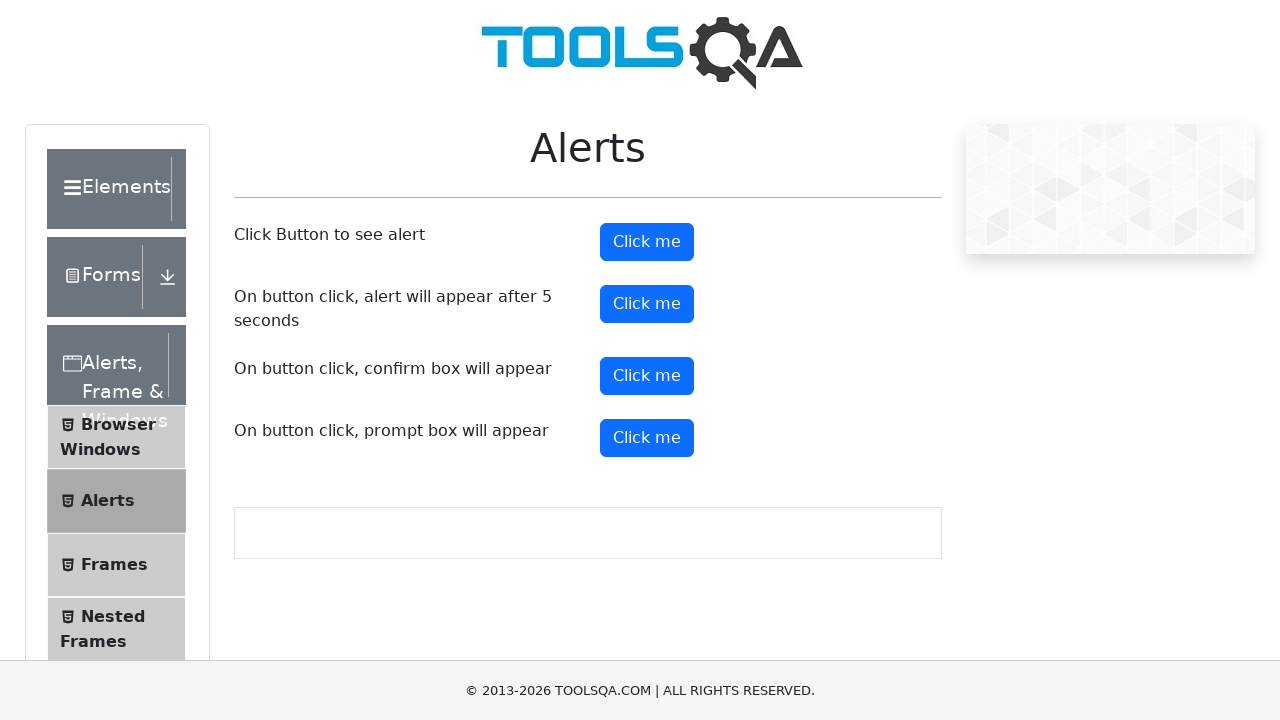

Clicked the confirm button to trigger the confirmation dialog at (647, 376) on #confirmButton
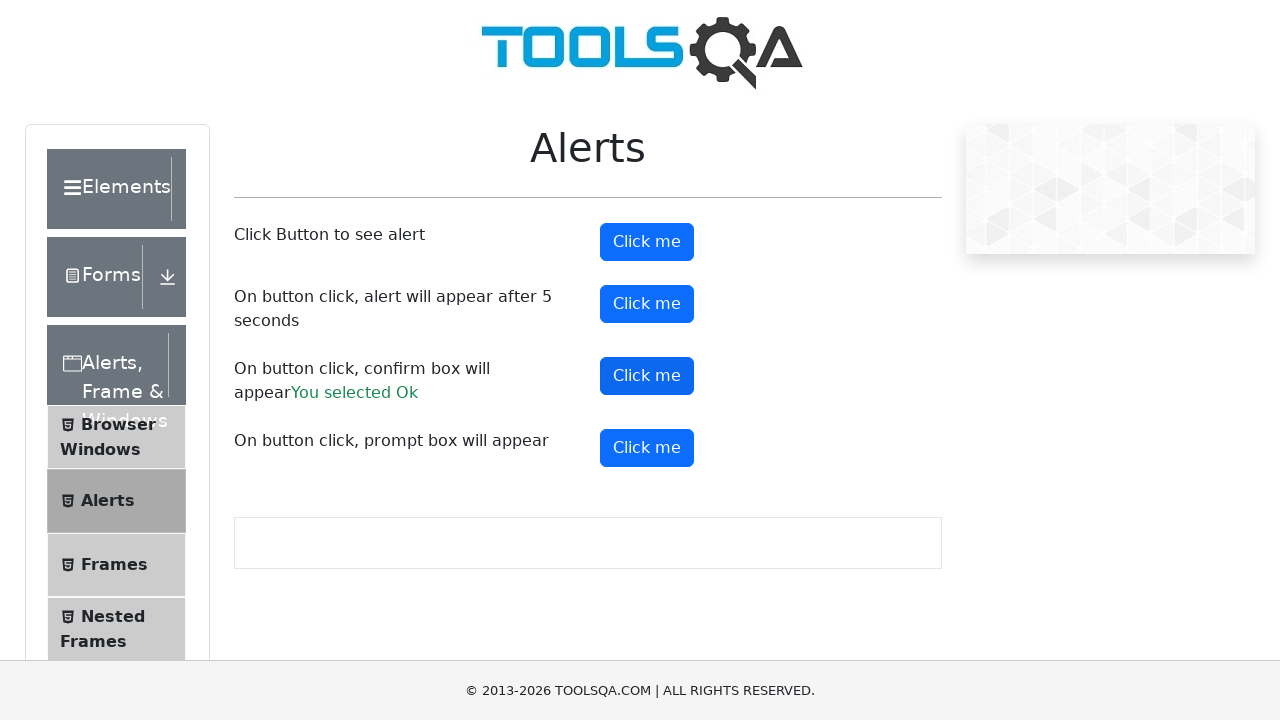

Waited for confirmation result to appear after accepting the dialog
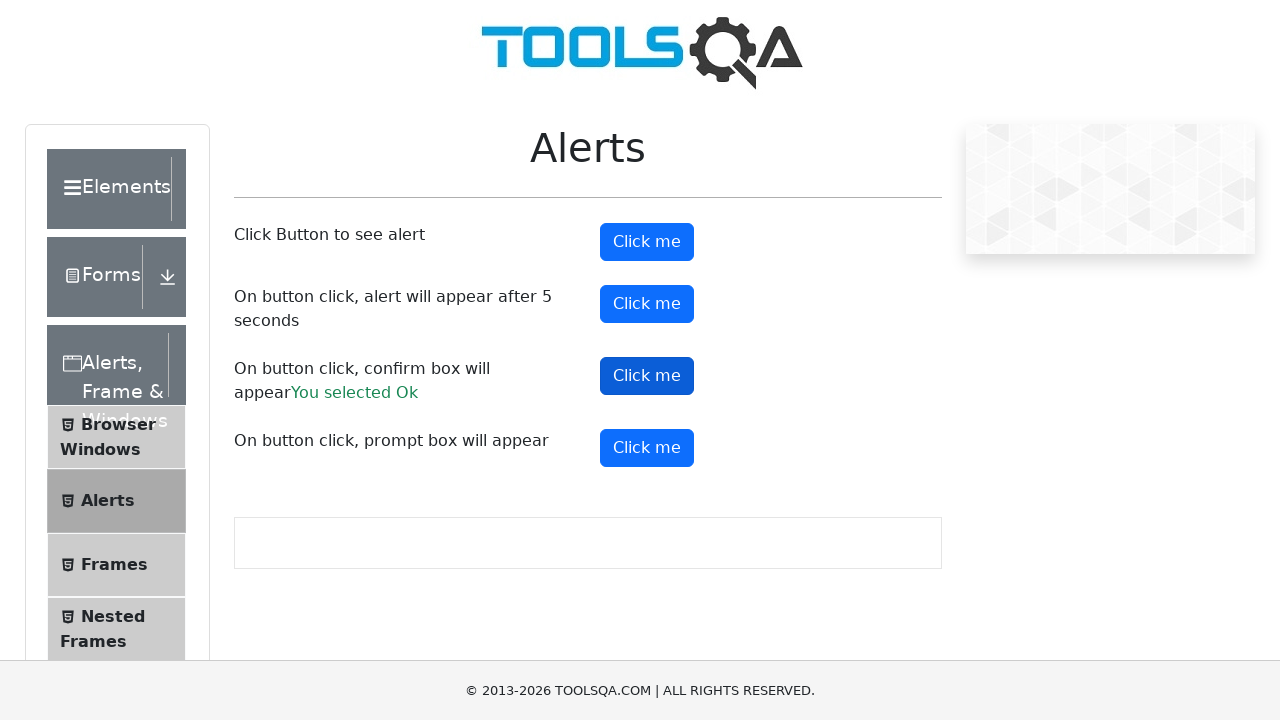

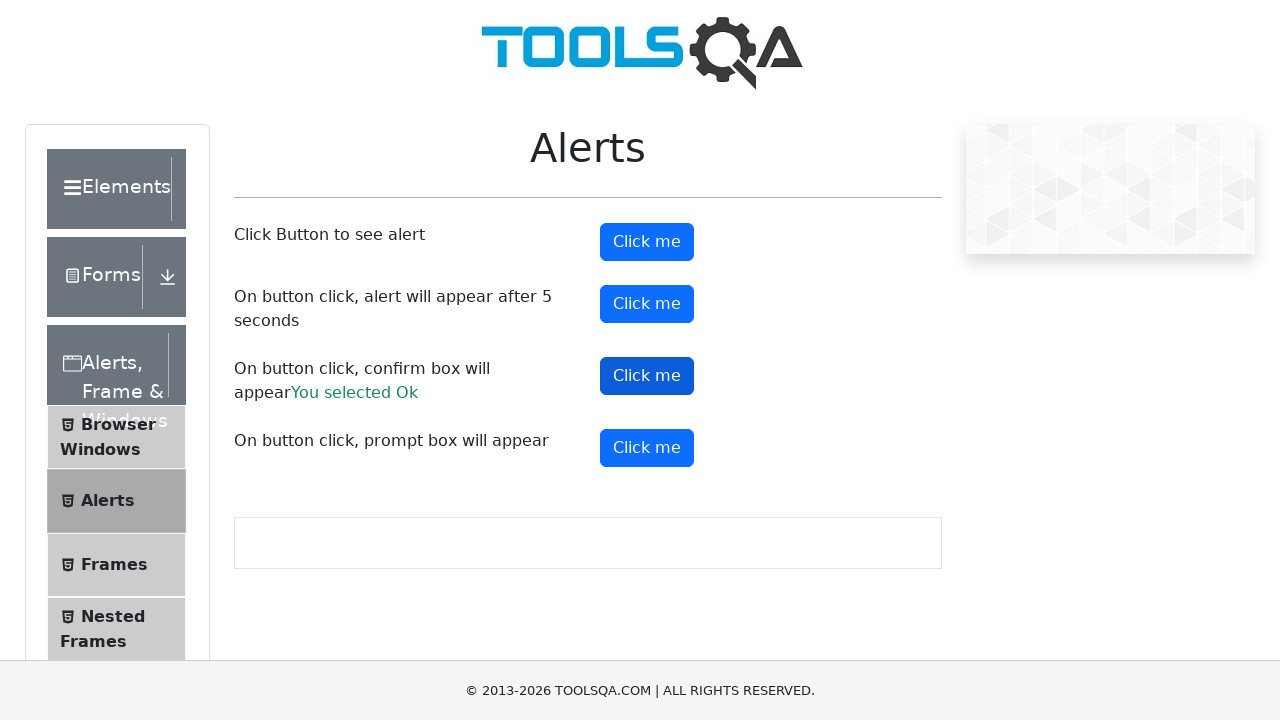